Tests iframe interaction by switching to an iframe, typing text in an input field, switching back to the main content, clicking a Bold button, and handling the resulting alert

Starting URL: https://claruswaysda.github.io/iframe.html

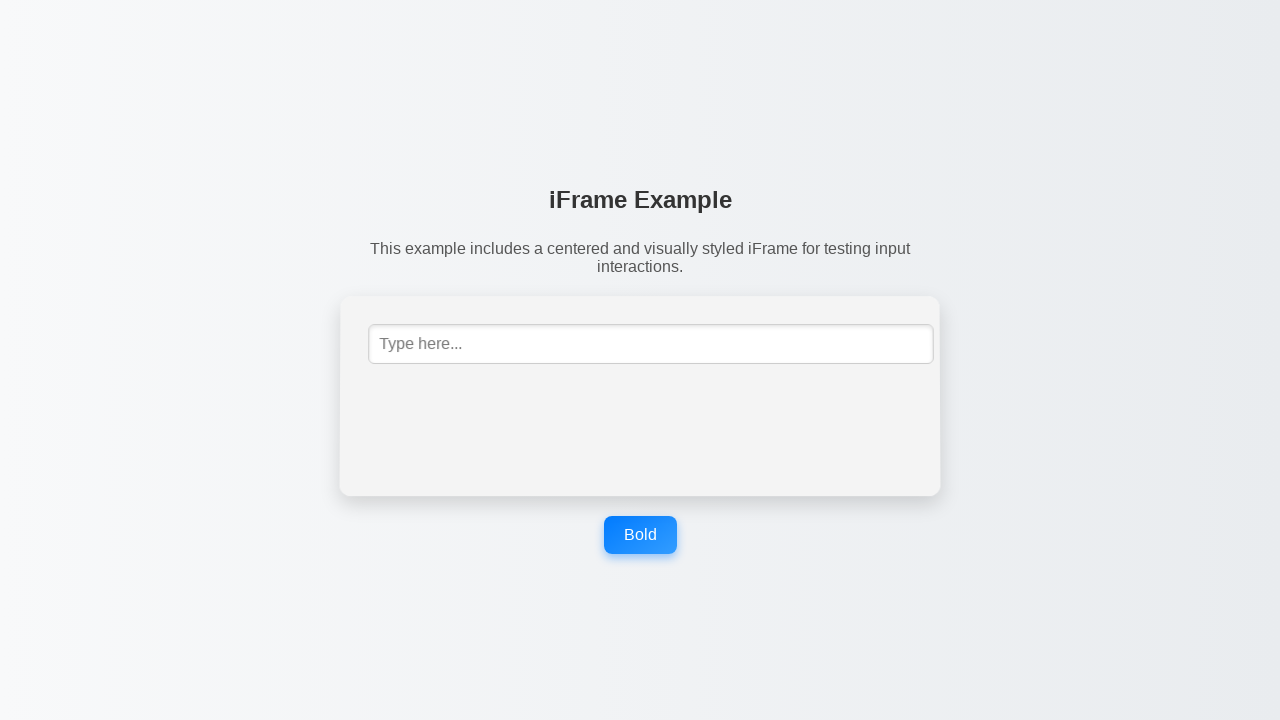

Located iframe with id 'mce_0_ifr'
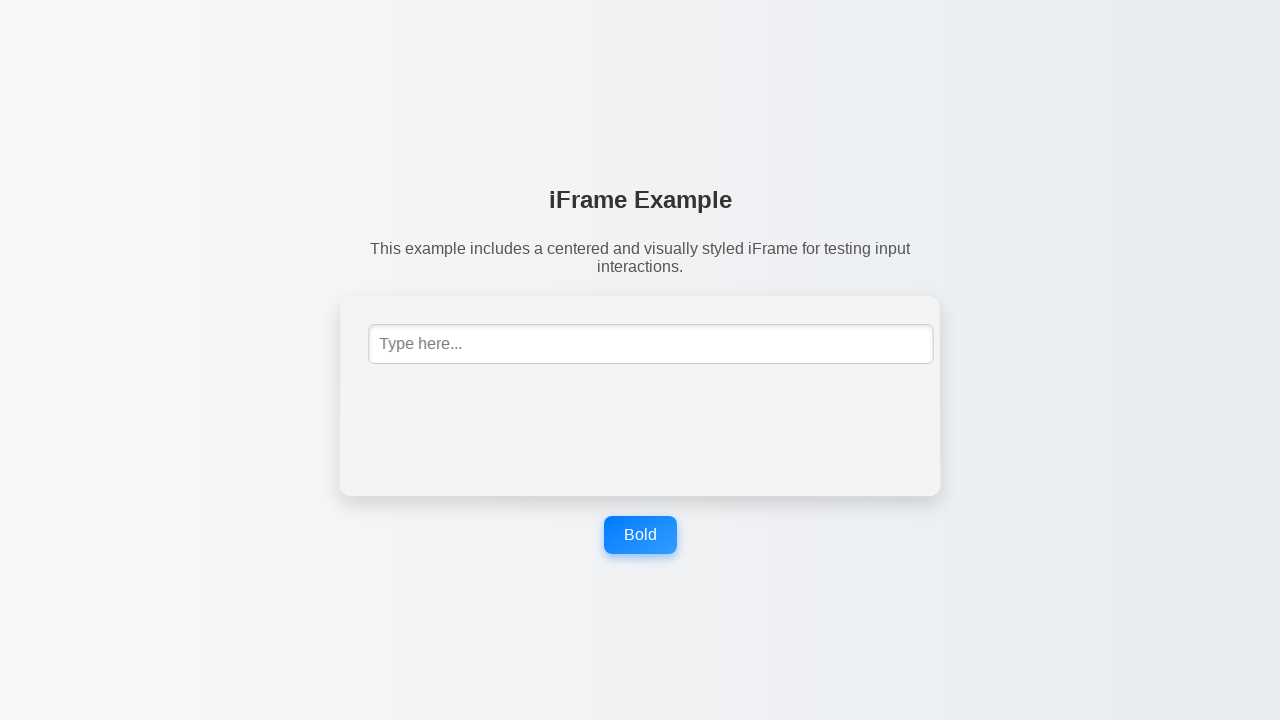

Typed 'Hello' in the input field within the iframe on #mce_0_ifr >> internal:control=enter-frame >> input[placeholder='Type here...']
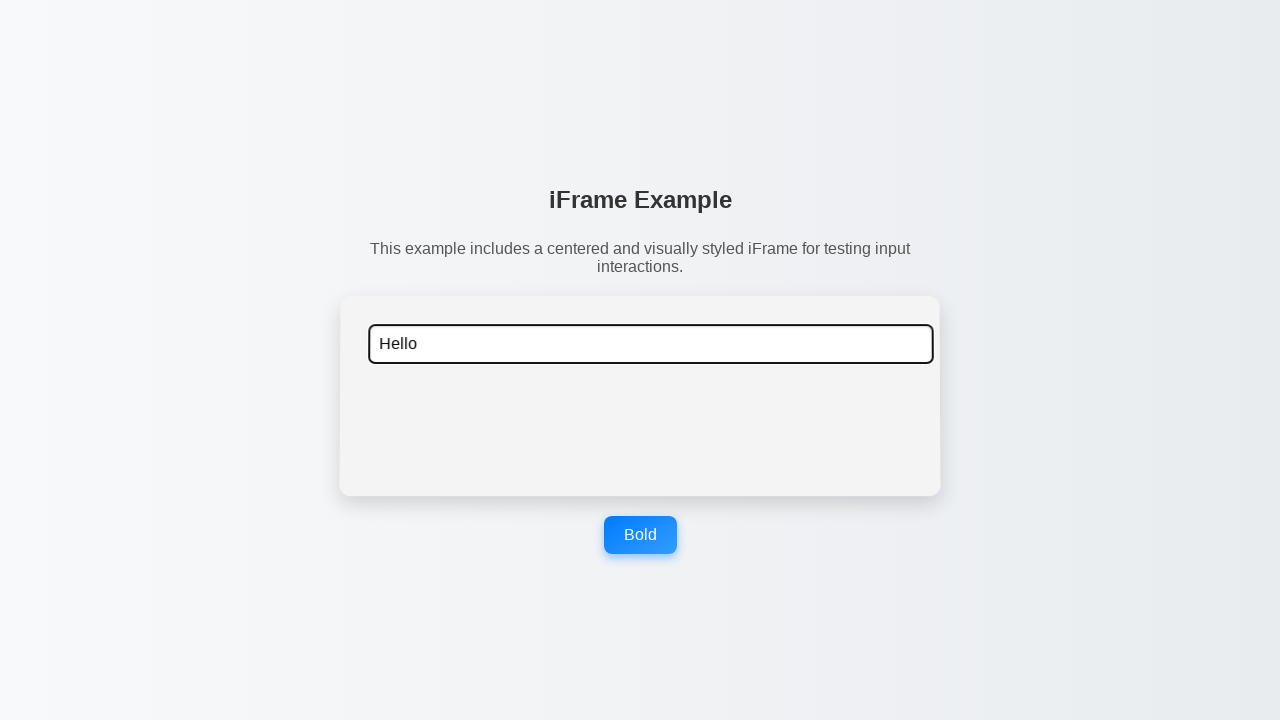

Clicked the Bold button in main content at (640, 535) on xpath=//button[.='Bold']
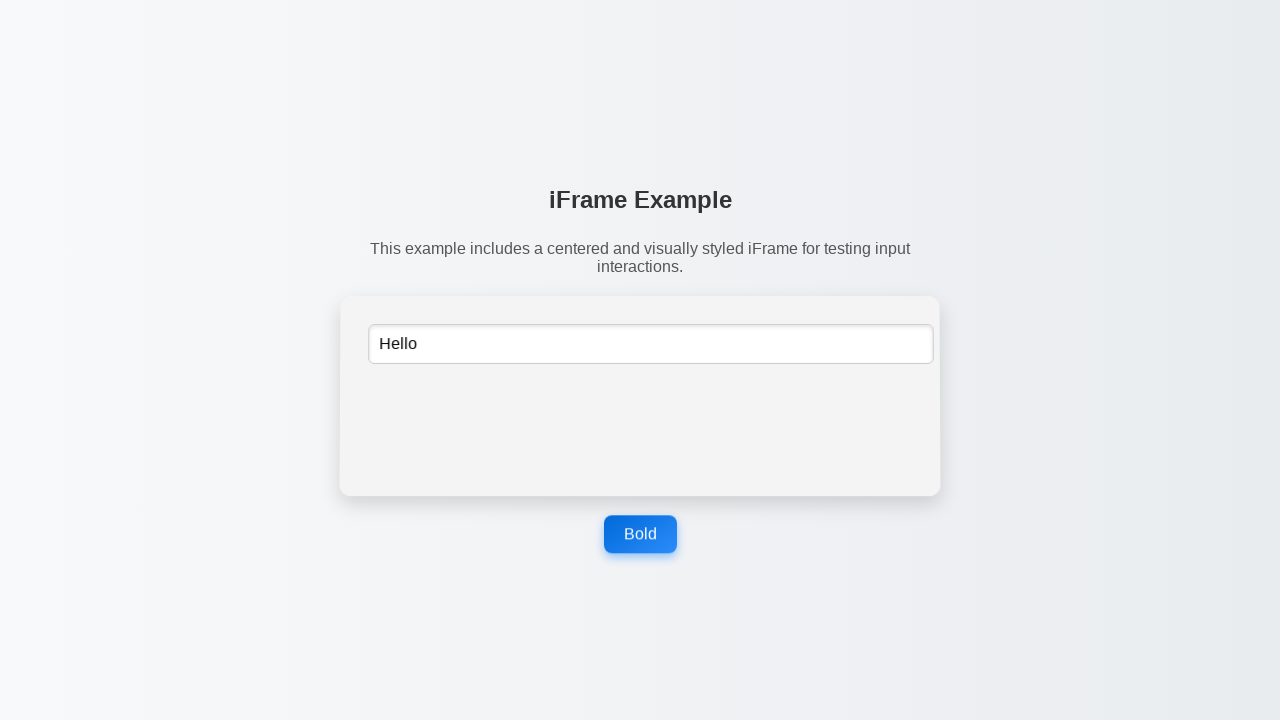

Set up alert dialog handler to accept alerts
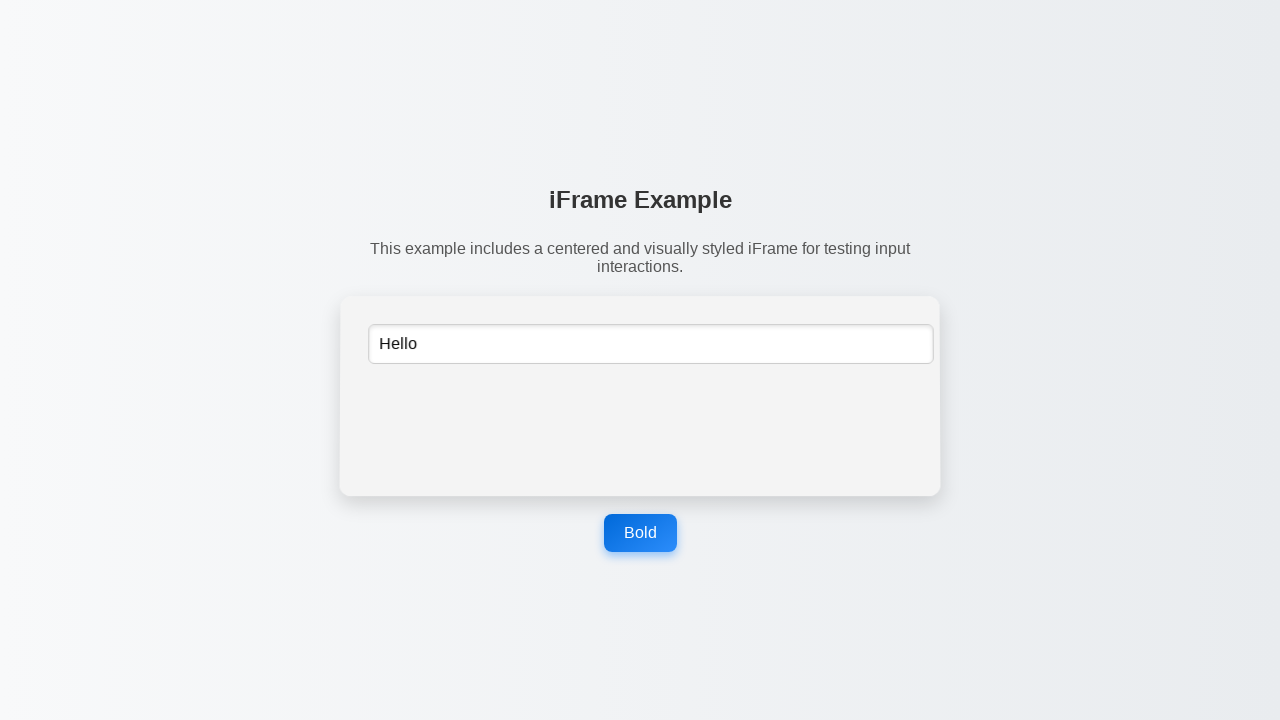

Waited 500ms for alert to be processed
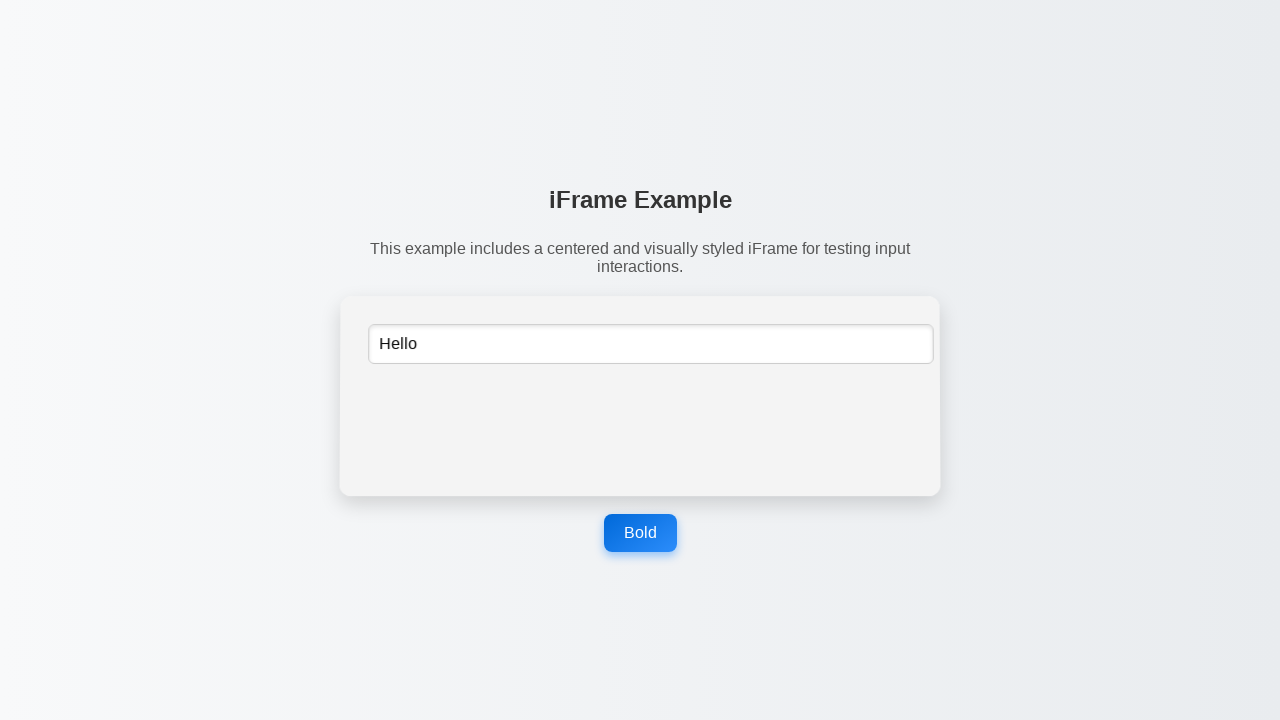

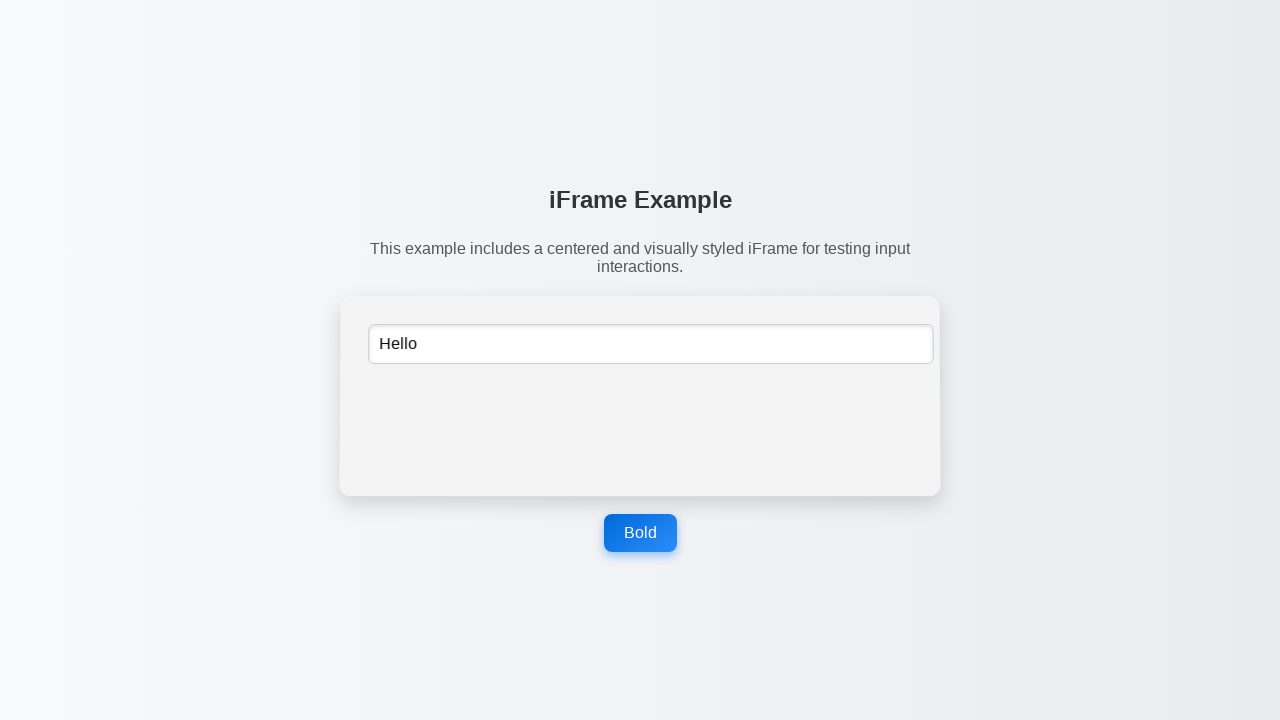